Tests Key Presses page by pressing Enter key

Starting URL: https://the-internet.herokuapp.com/

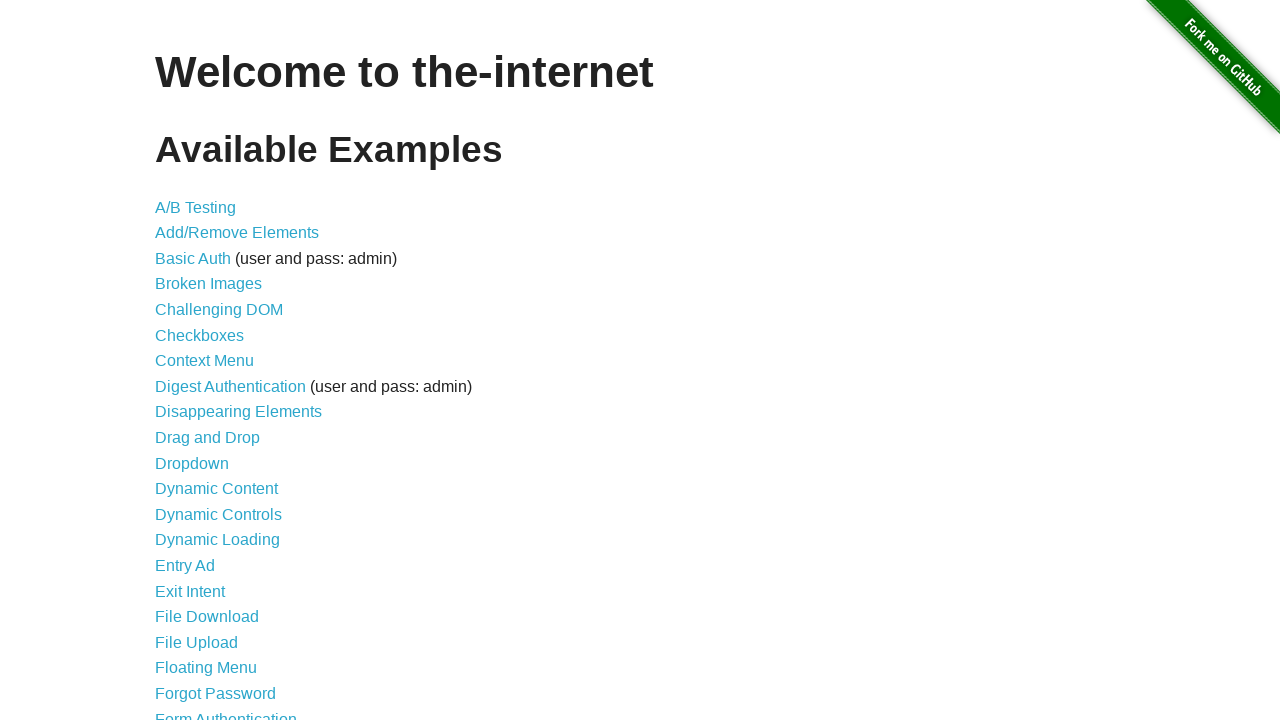

Clicked on Key Presses link at (200, 360) on :nth-child(31) > a
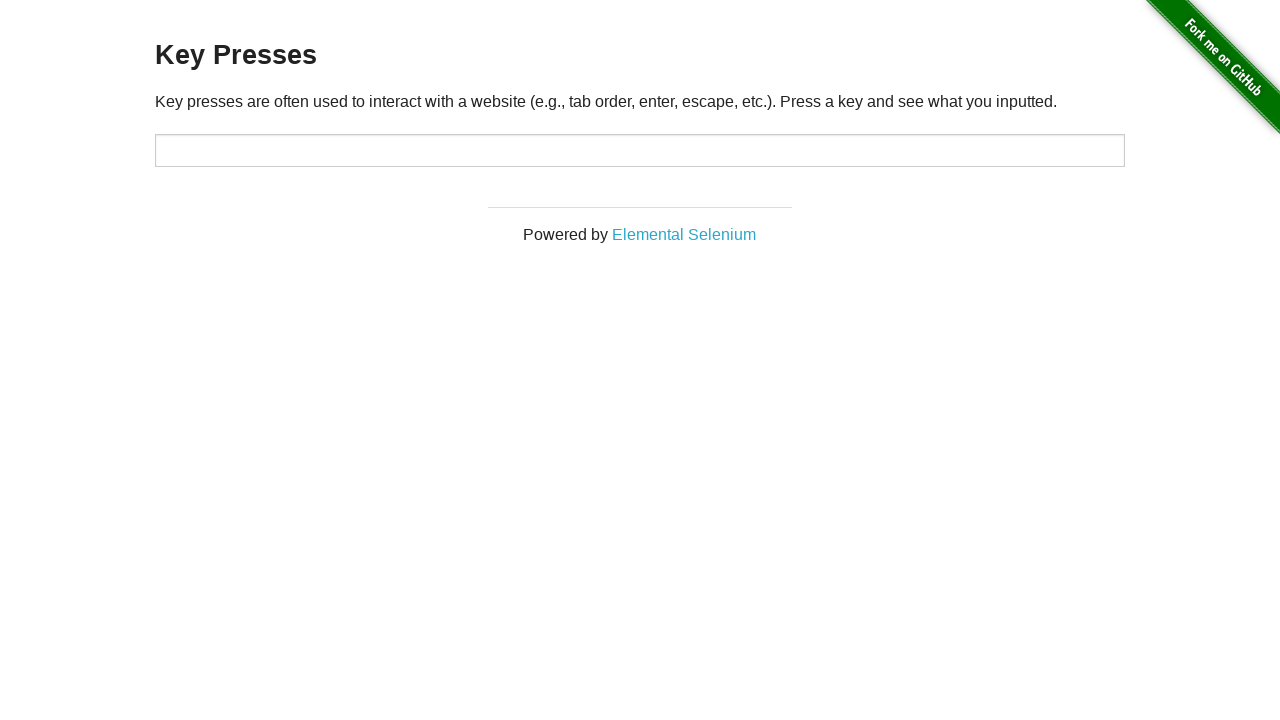

Pressed Enter key on body
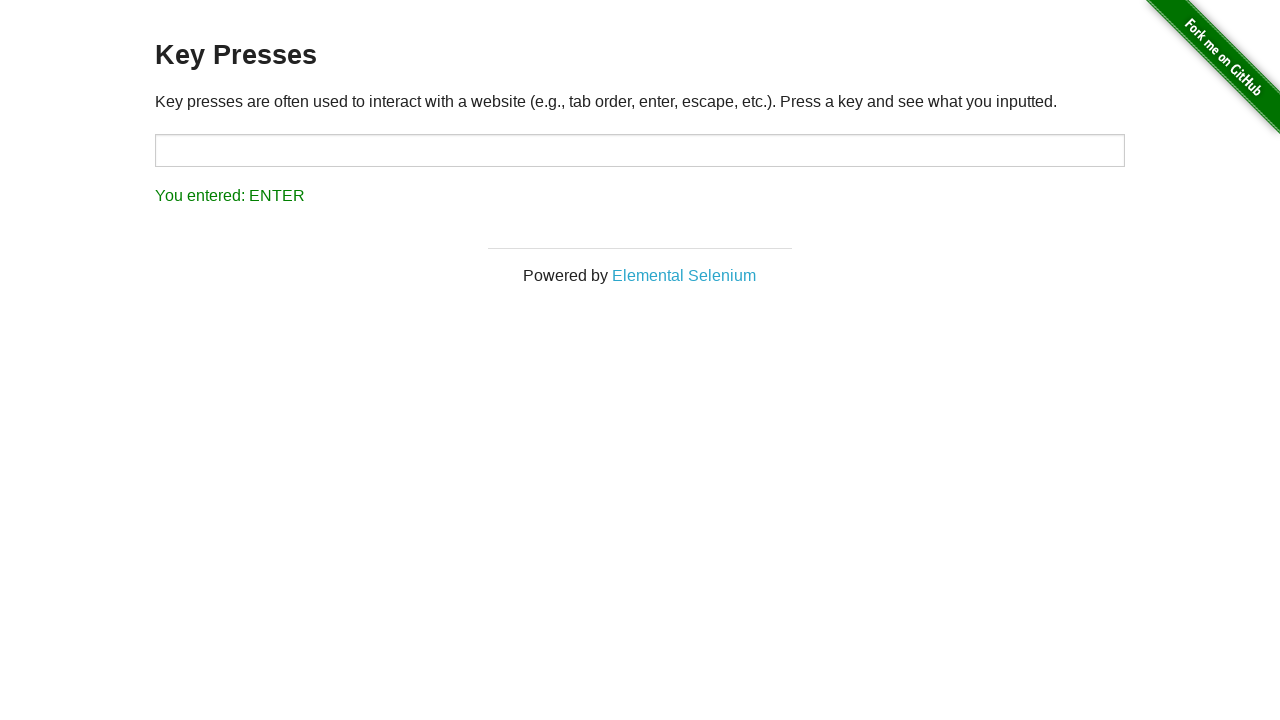

Verified Enter key result is displayed
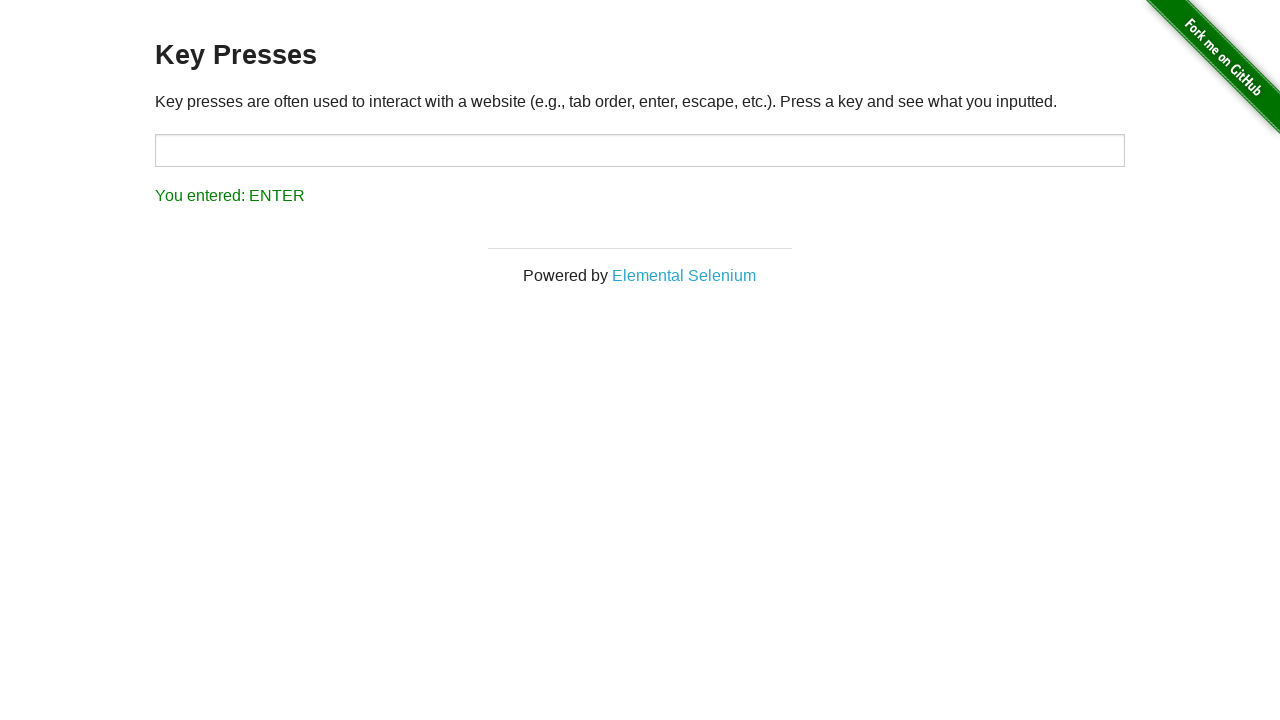

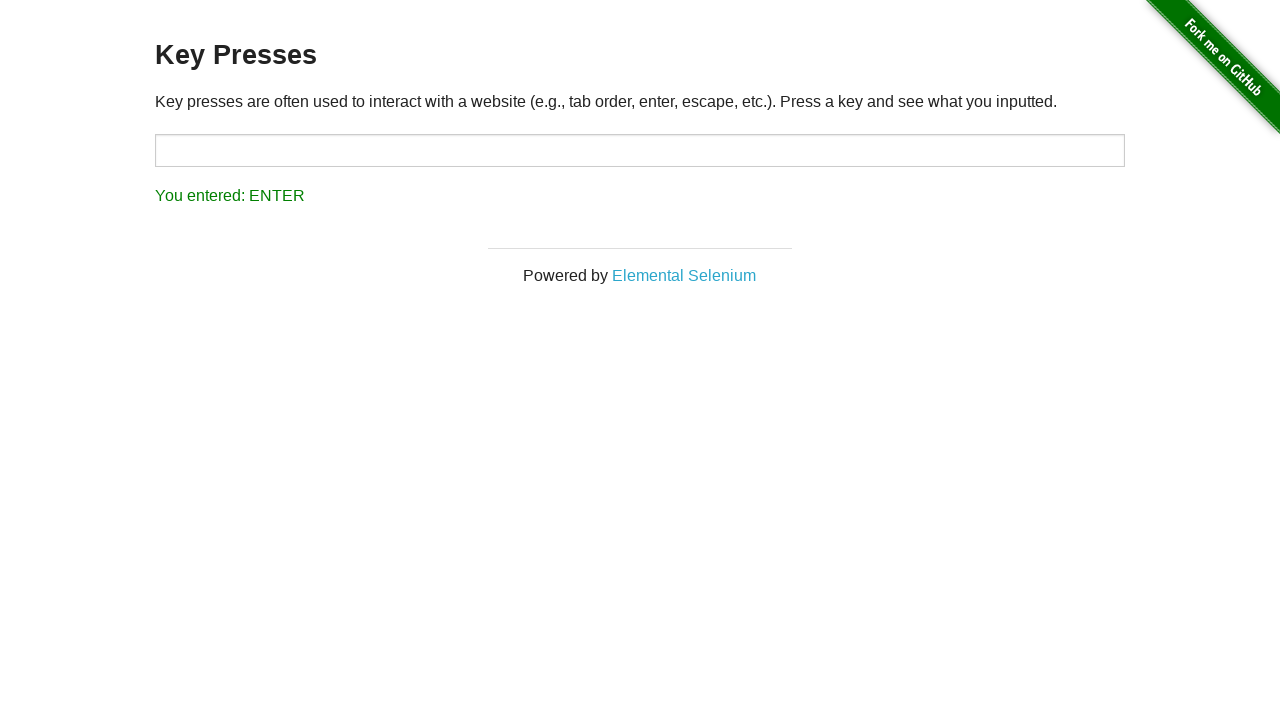